Tests navigation to the store page from the homepage

Starting URL: https://atid.store/

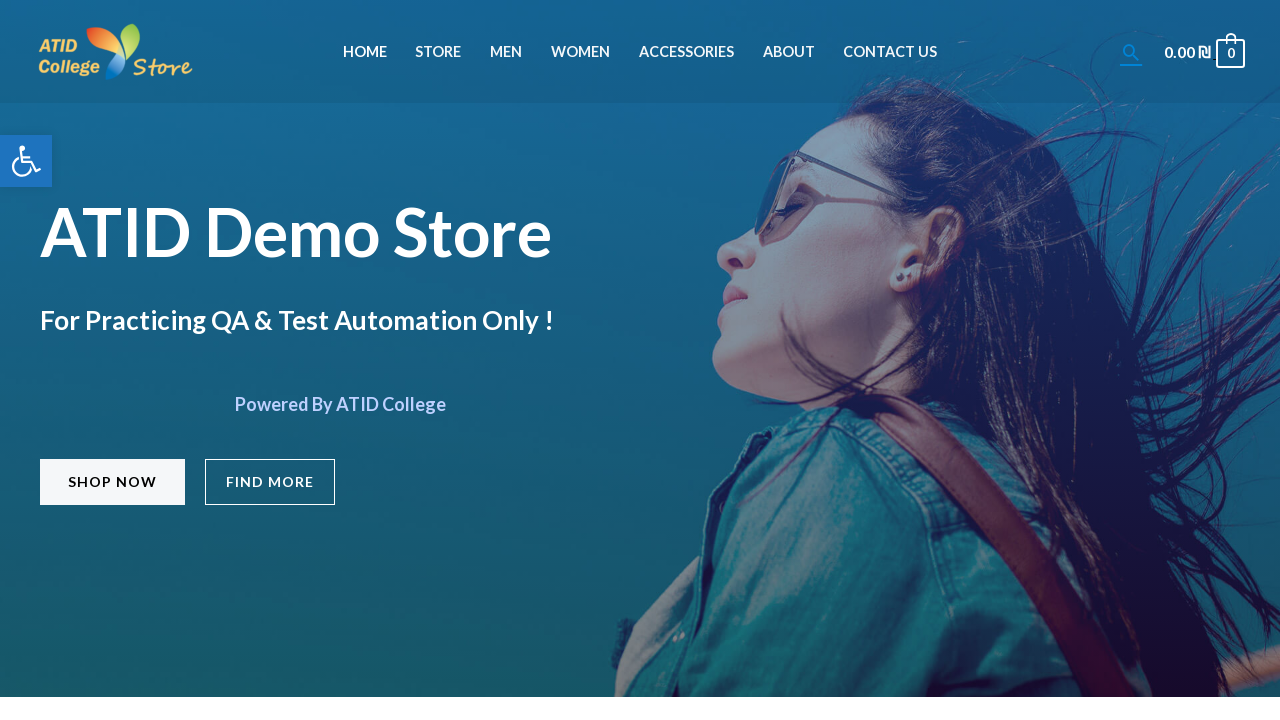

Navigated to homepage at https://atid.store/
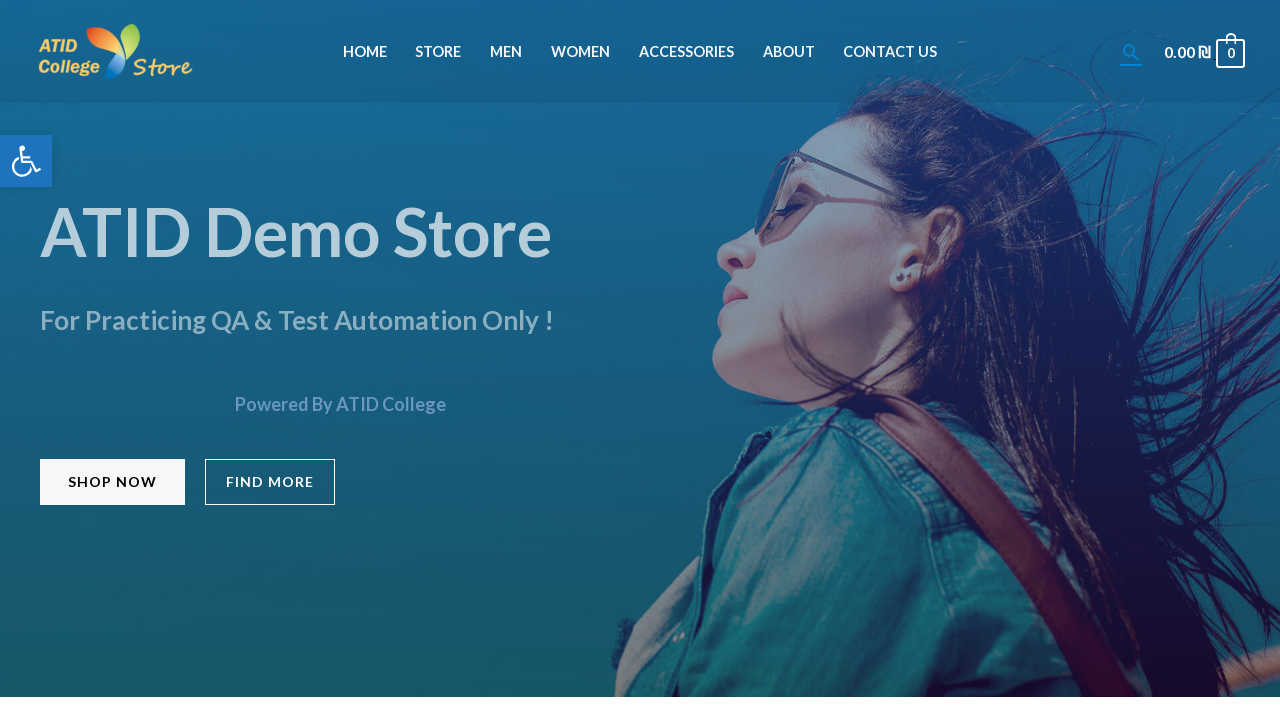

Clicked Store link to navigate to store page at (438, 52) on text=Store
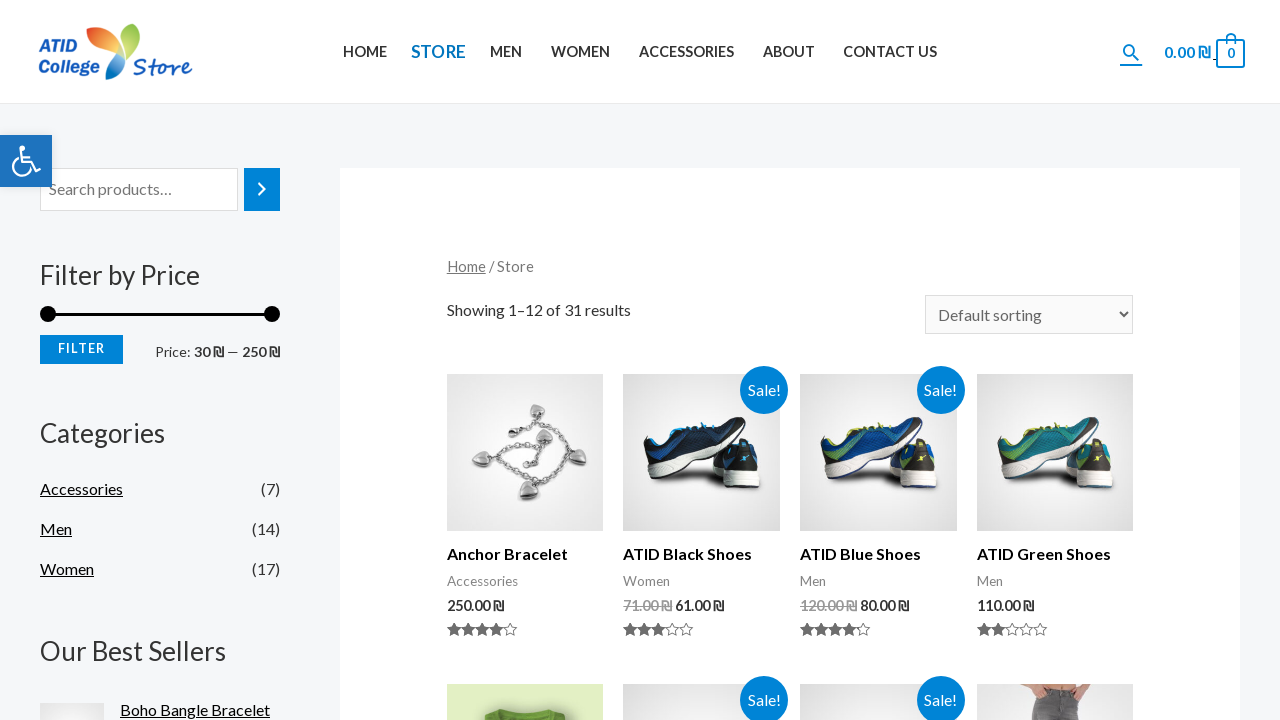

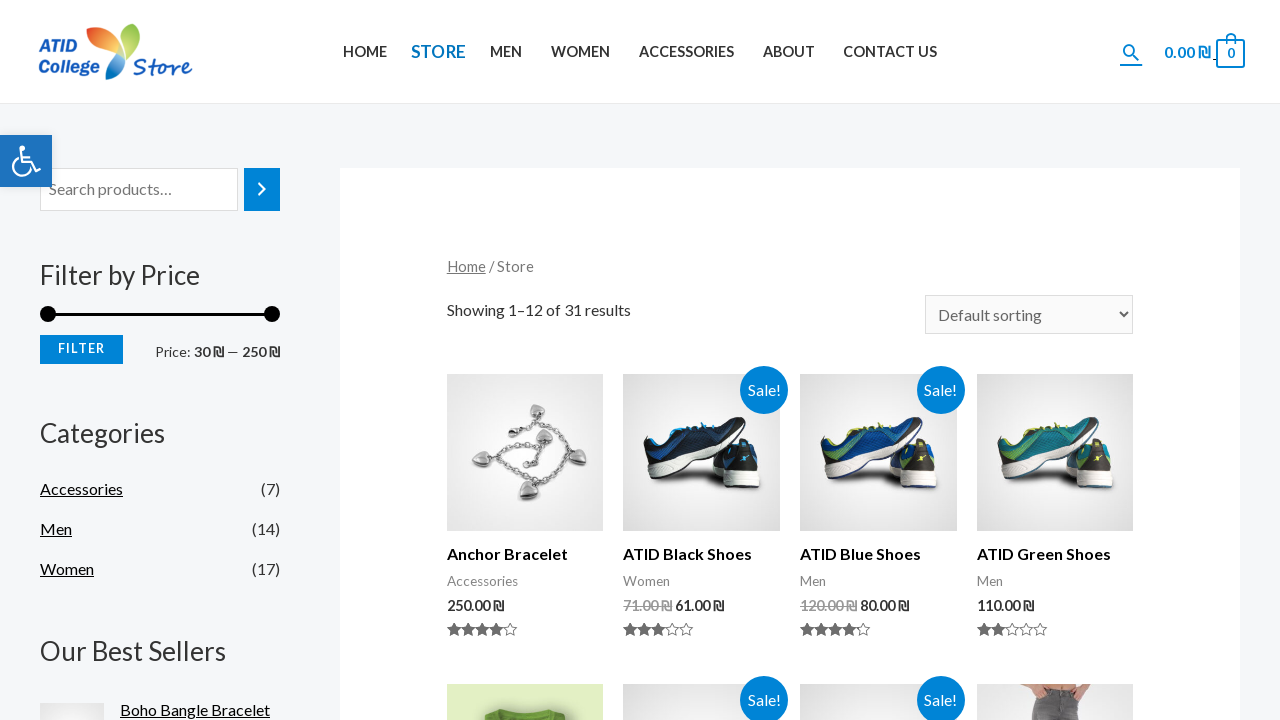